Tests sorting the Email column in ascending order by clicking the column header and verifying the text values are alphabetically sorted.

Starting URL: http://the-internet.herokuapp.com/tables

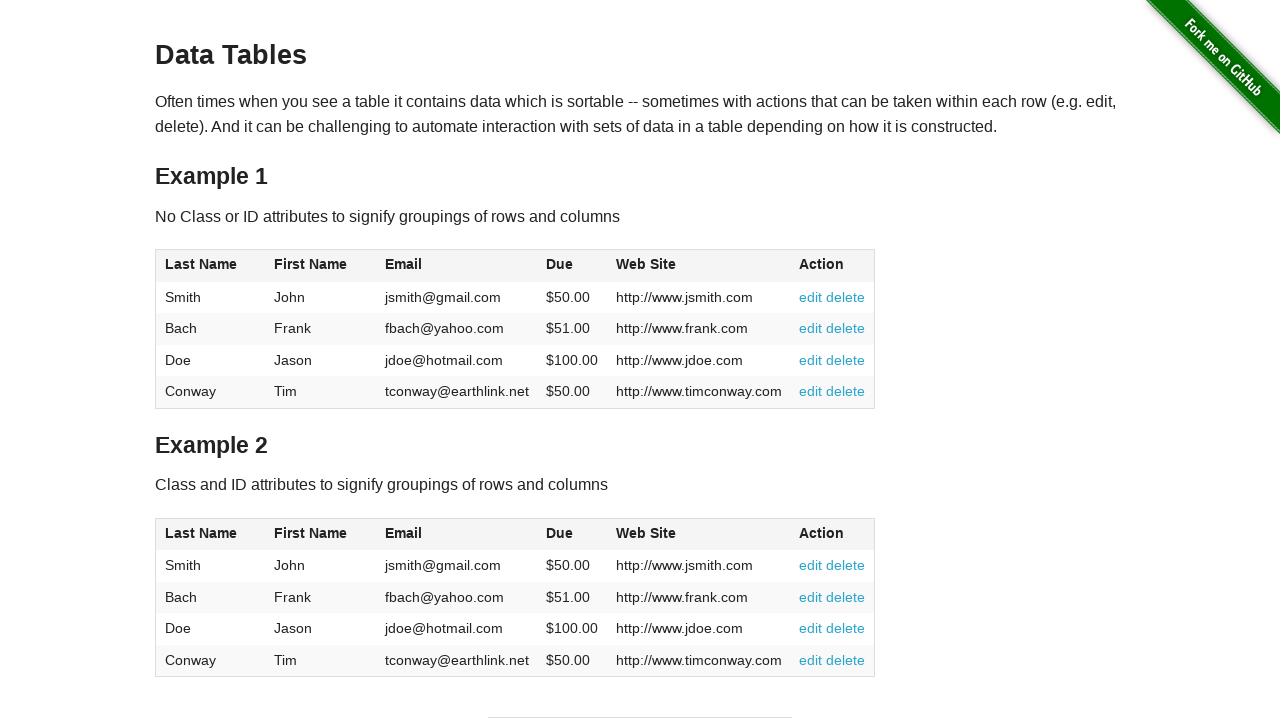

Clicked Email column header to sort in ascending order at (457, 266) on #table1 thead tr th:nth-of-type(3)
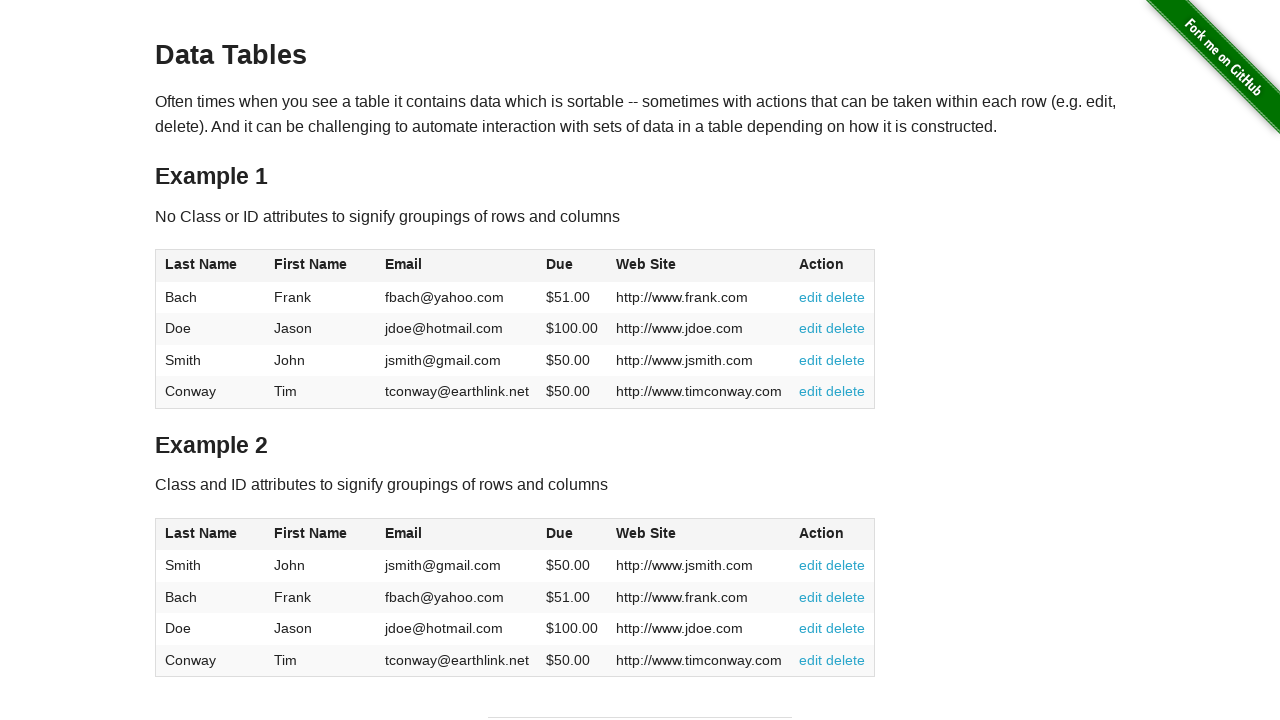

Waited for sorted table to load
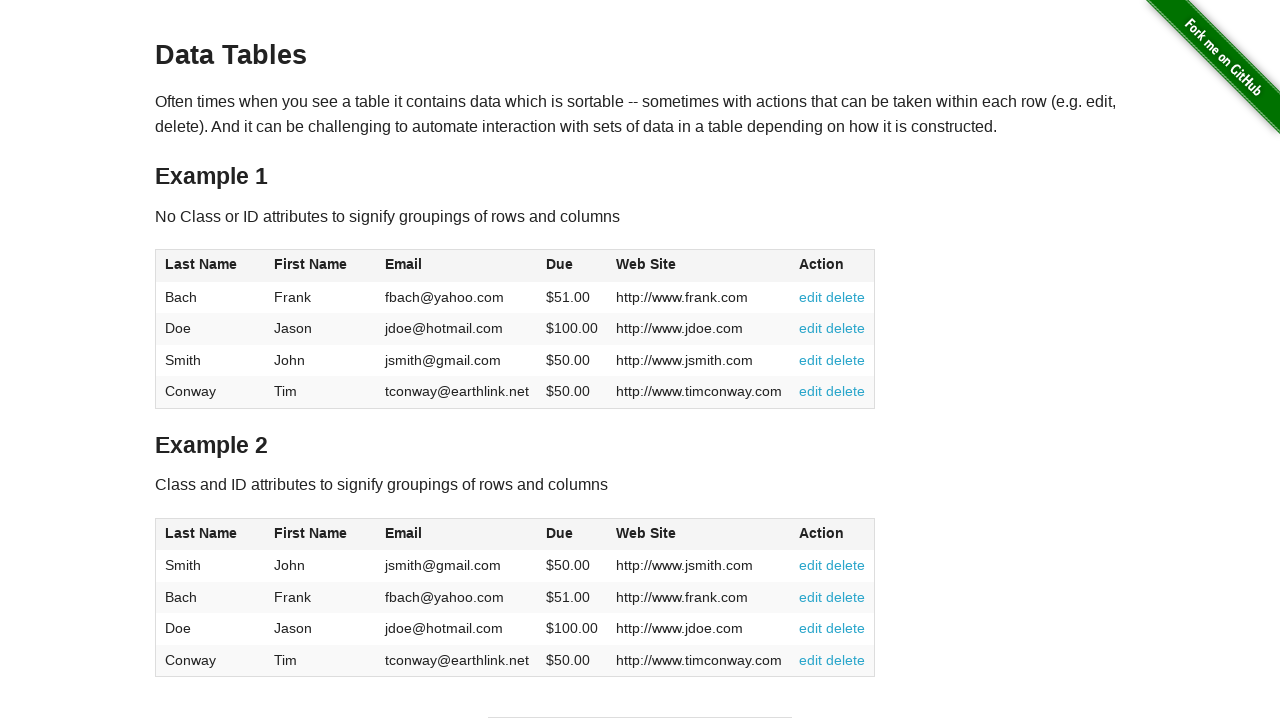

Retrieved all Email column cells from the table
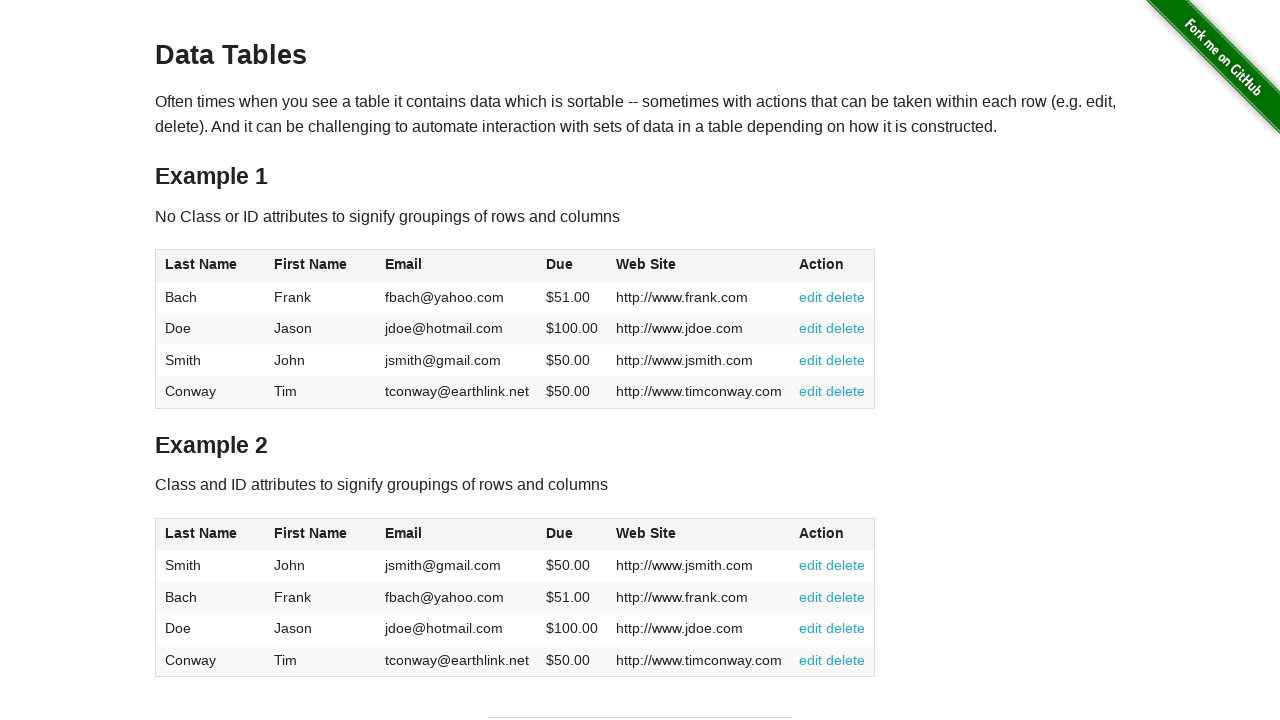

Extracted email text values from cells
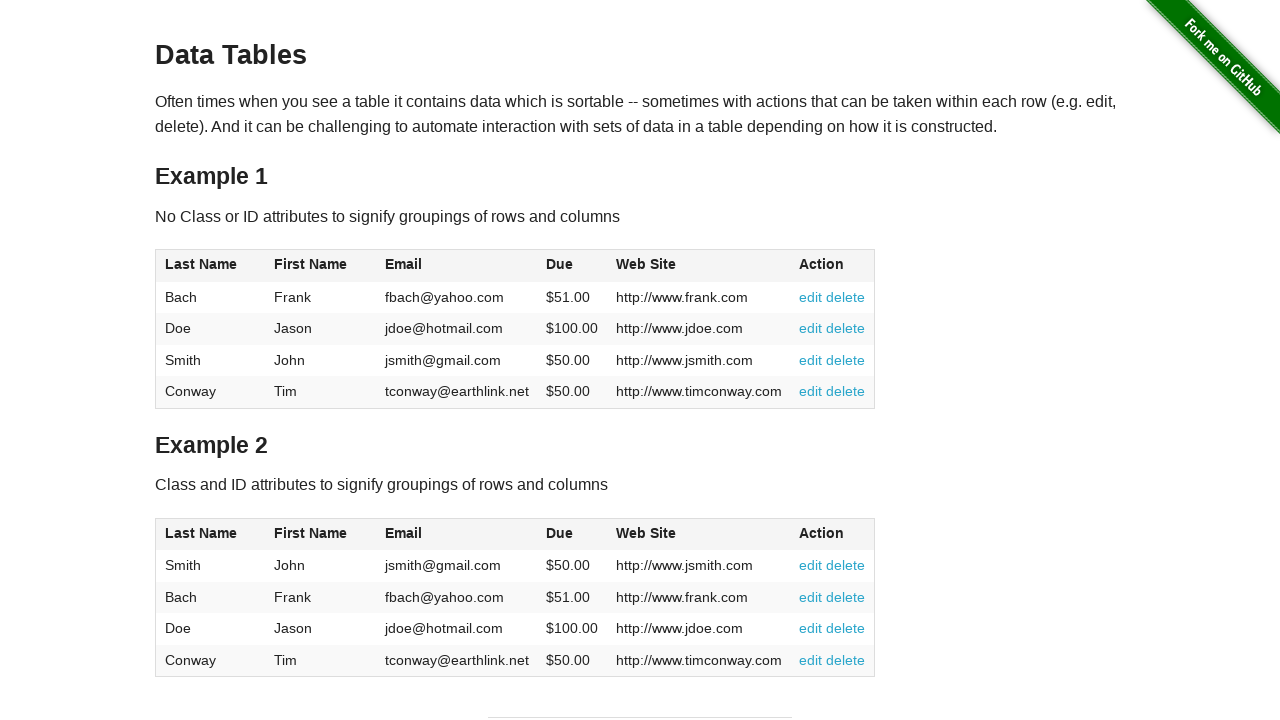

Verified that Email column is sorted in ascending alphabetical order
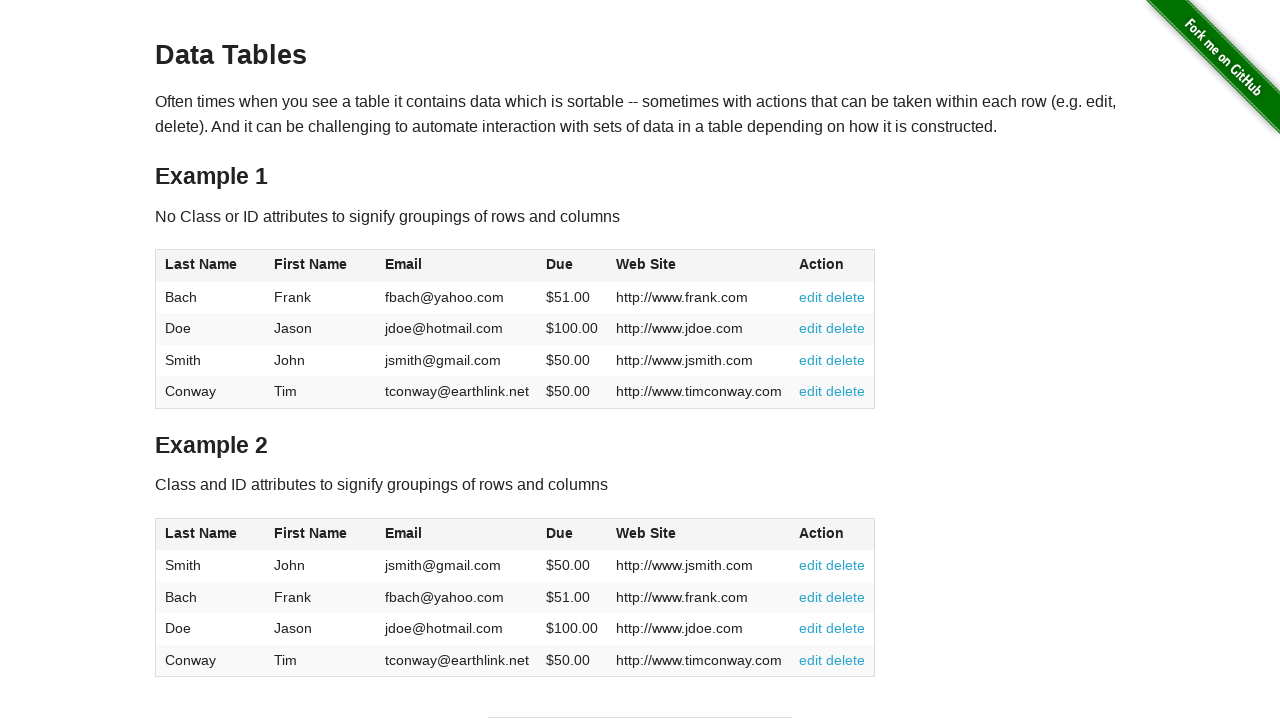

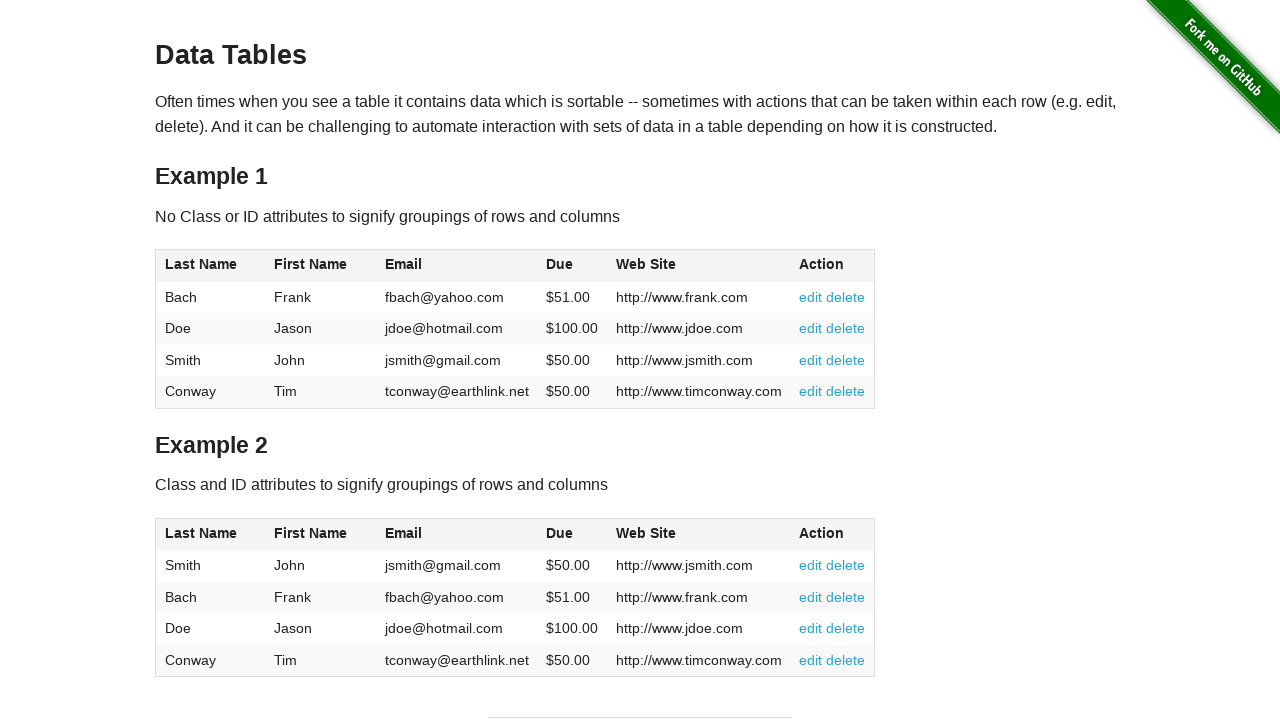